Navigates to links page and interacts with various link elements to verify they are present and clickable.

Starting URL: https://demoqa.com/links

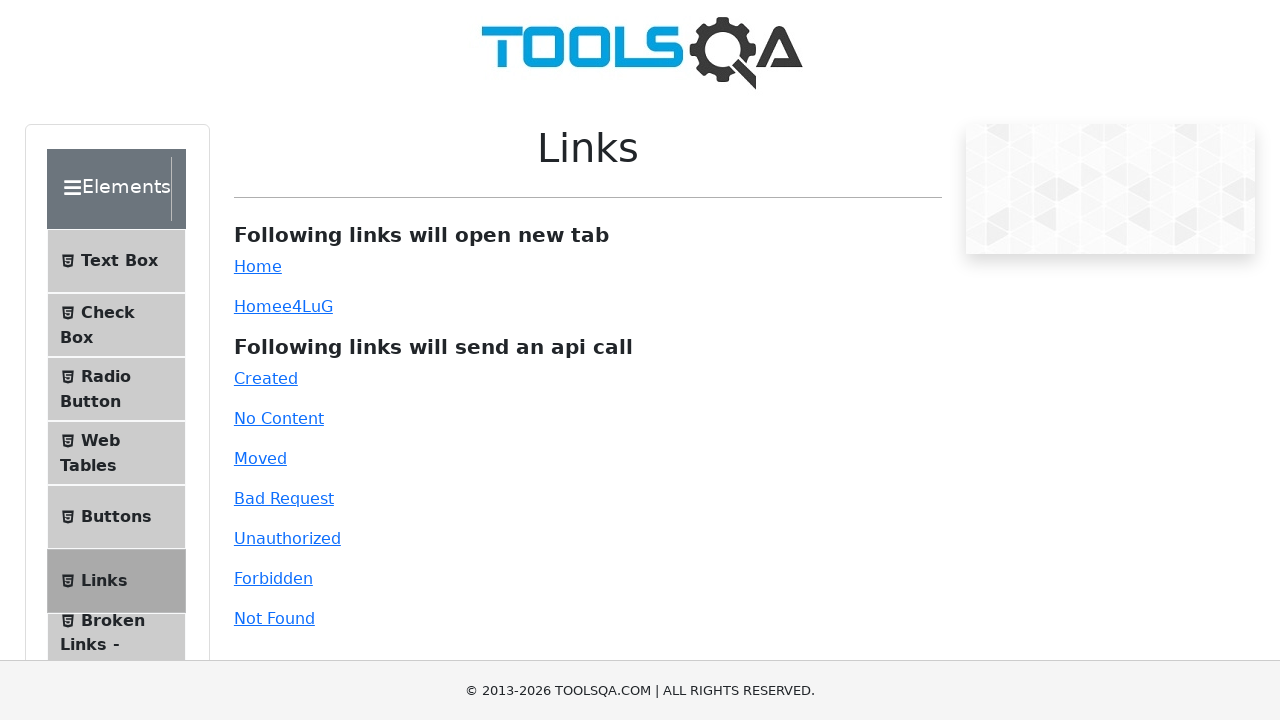

Waited for 'Following links will open new tab' section to load
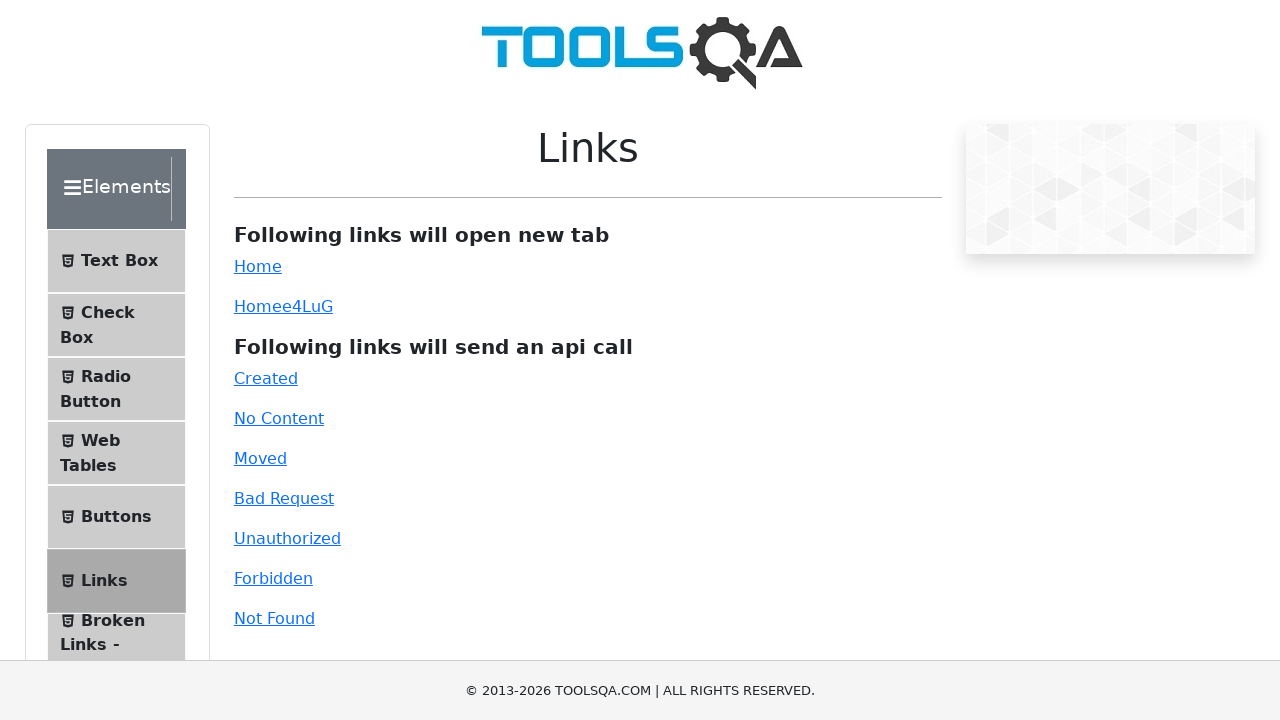

Verified simpleLink element is present
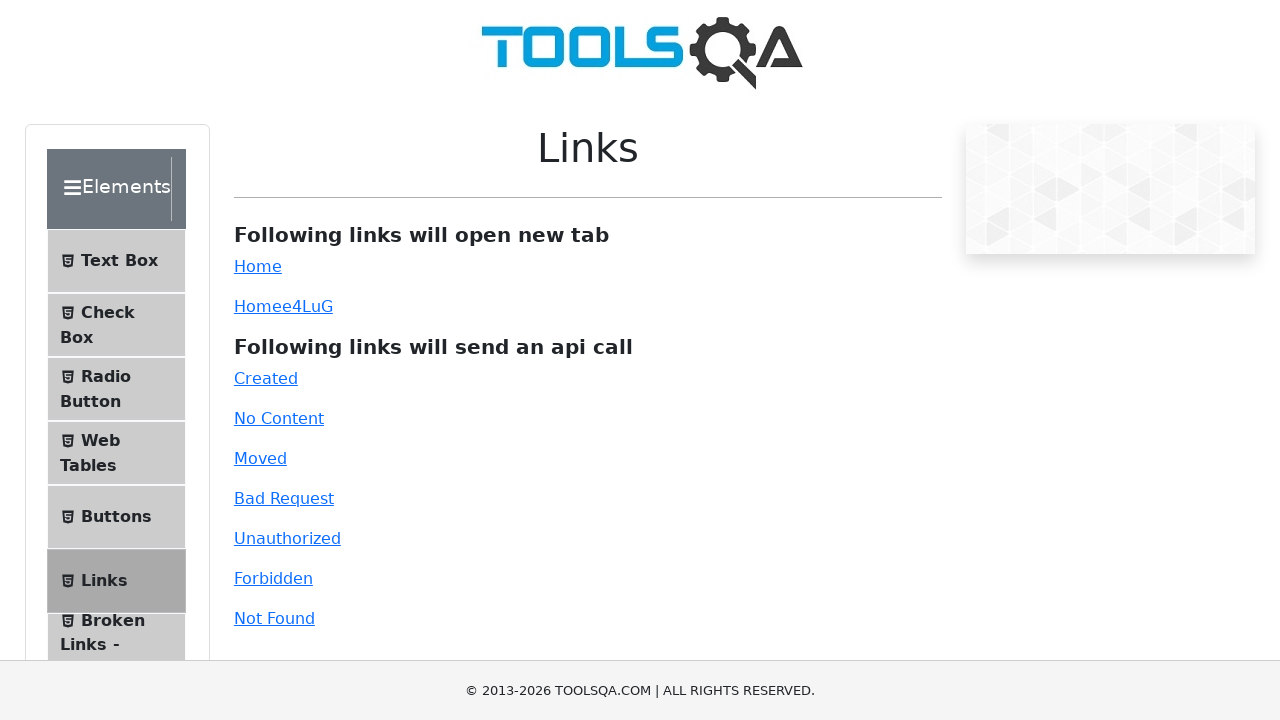

Verified dynamicLink element is present
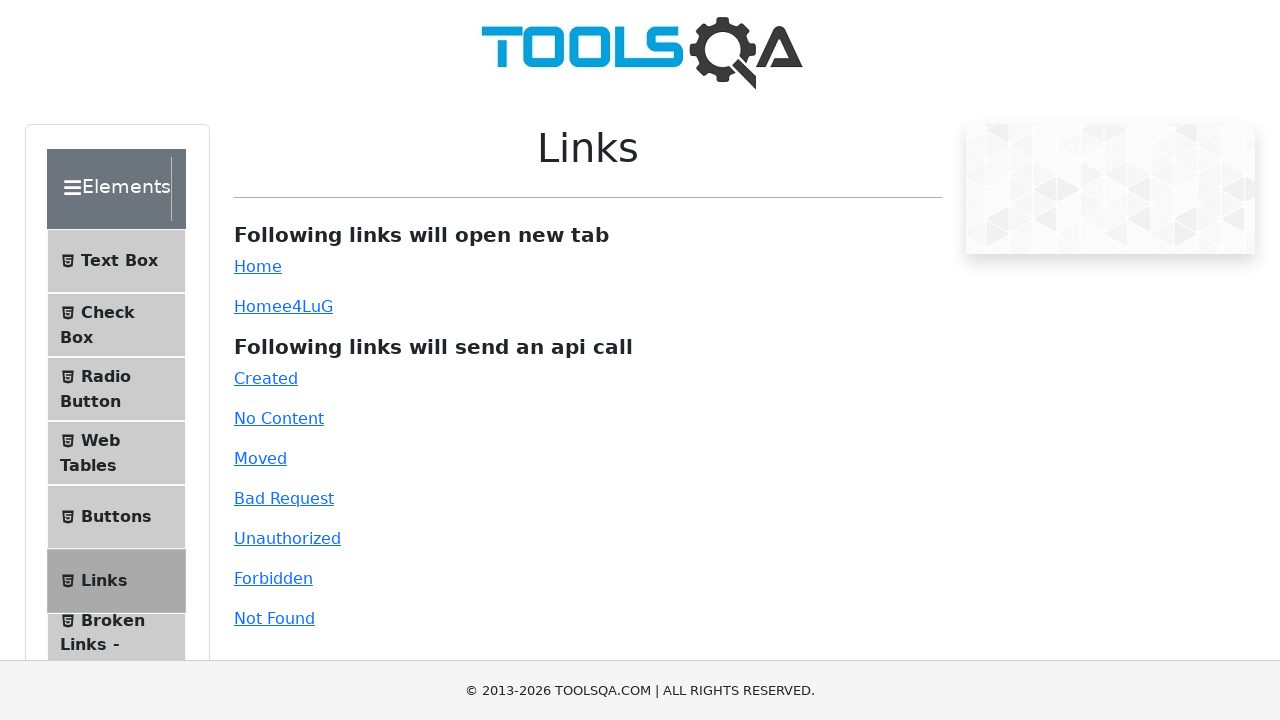

Clicked the 'Created' API link at (266, 378) on #created
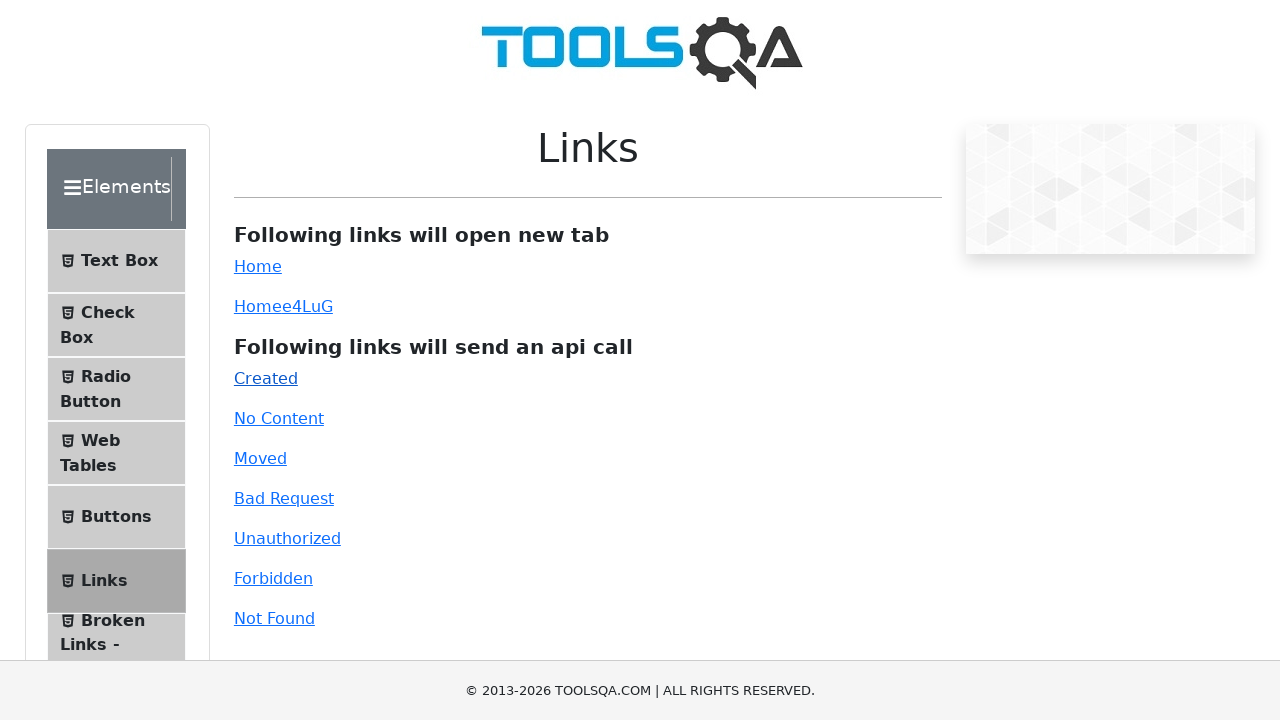

Waited for link response message to appear
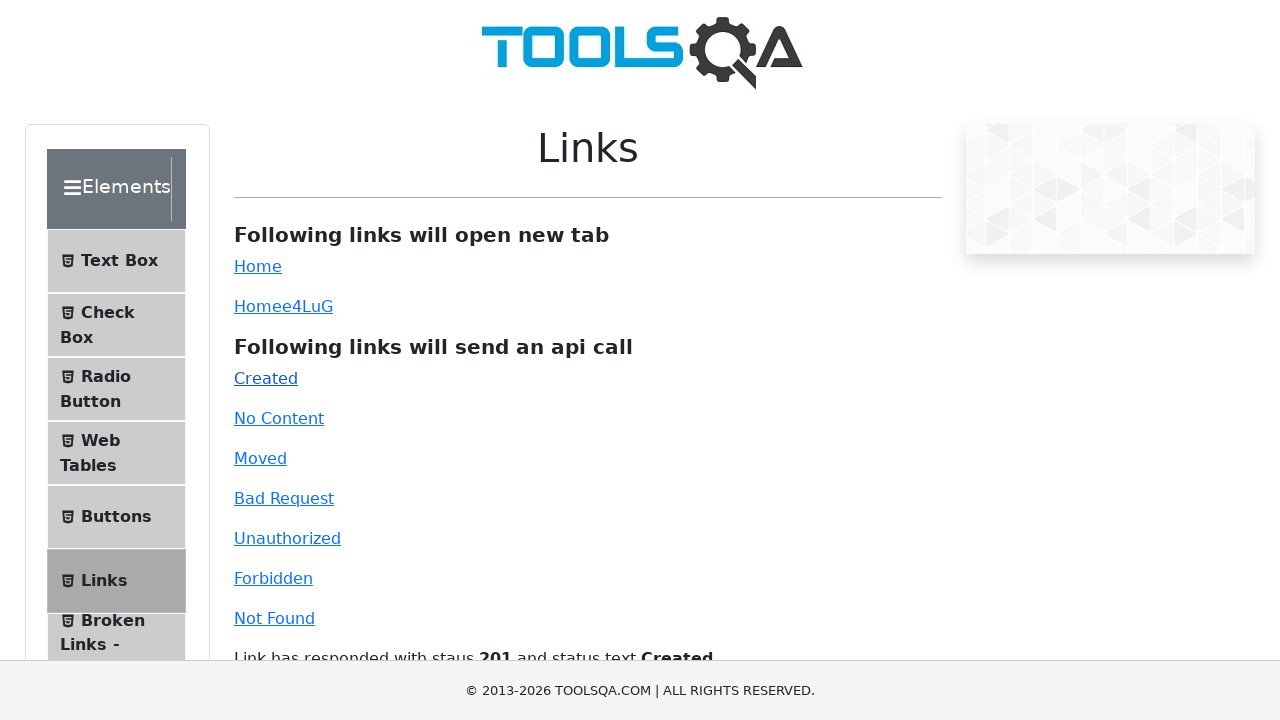

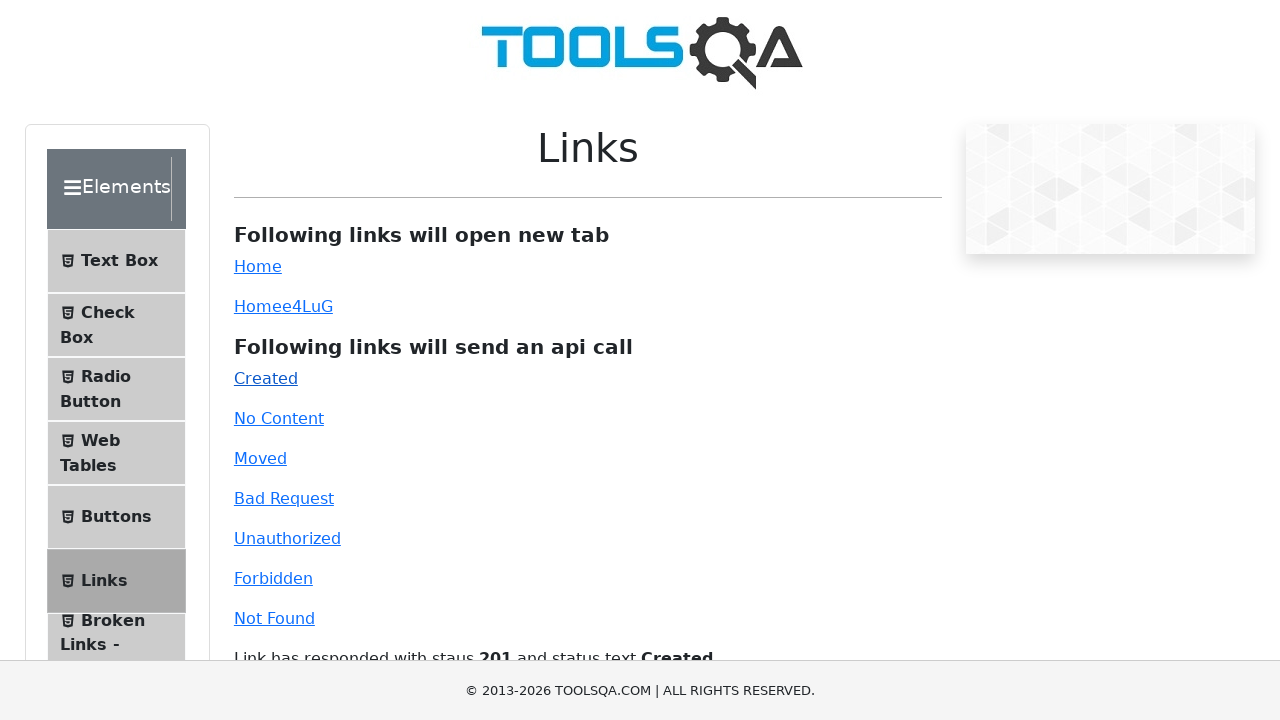